Tests JavaScript alert popup handling by clicking a button to trigger an alert and then accepting it

Starting URL: https://www.tutorialspoint.com/selenium/practice/alerts.php

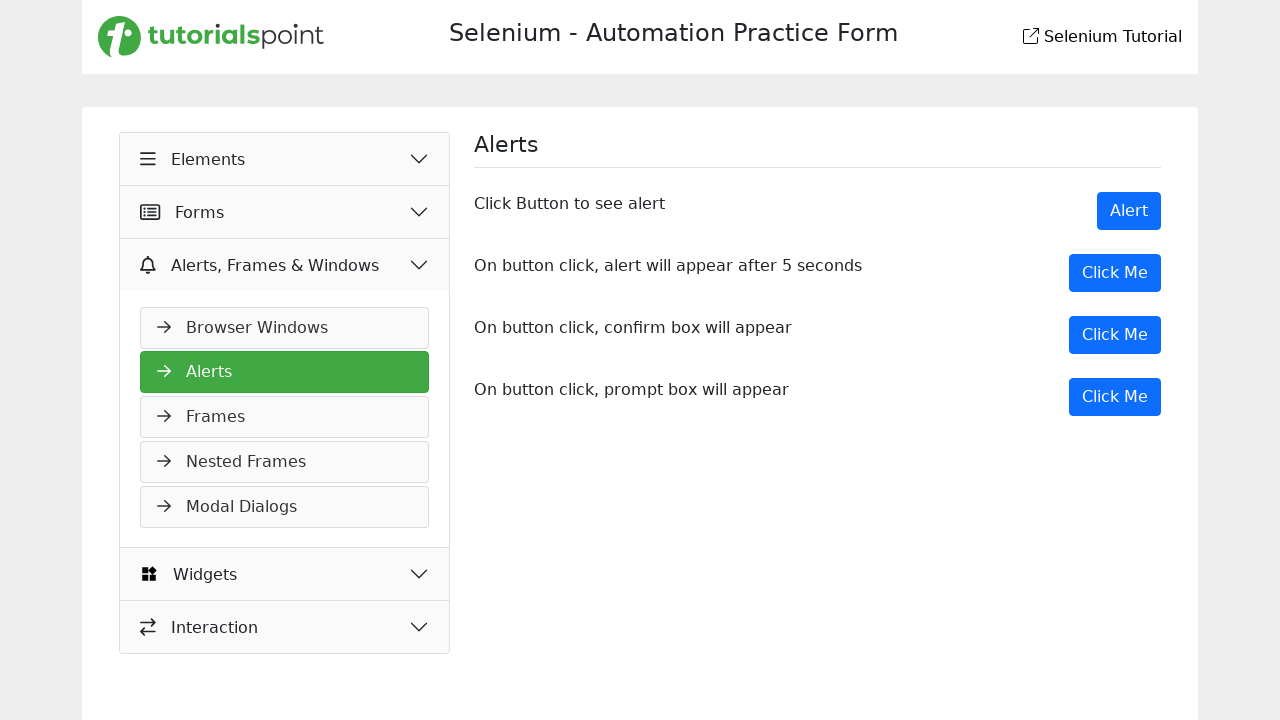

Clicked the button to trigger the JavaScript alert popup at (1129, 211) on (//button[@class='btn btn-primary'])[1]
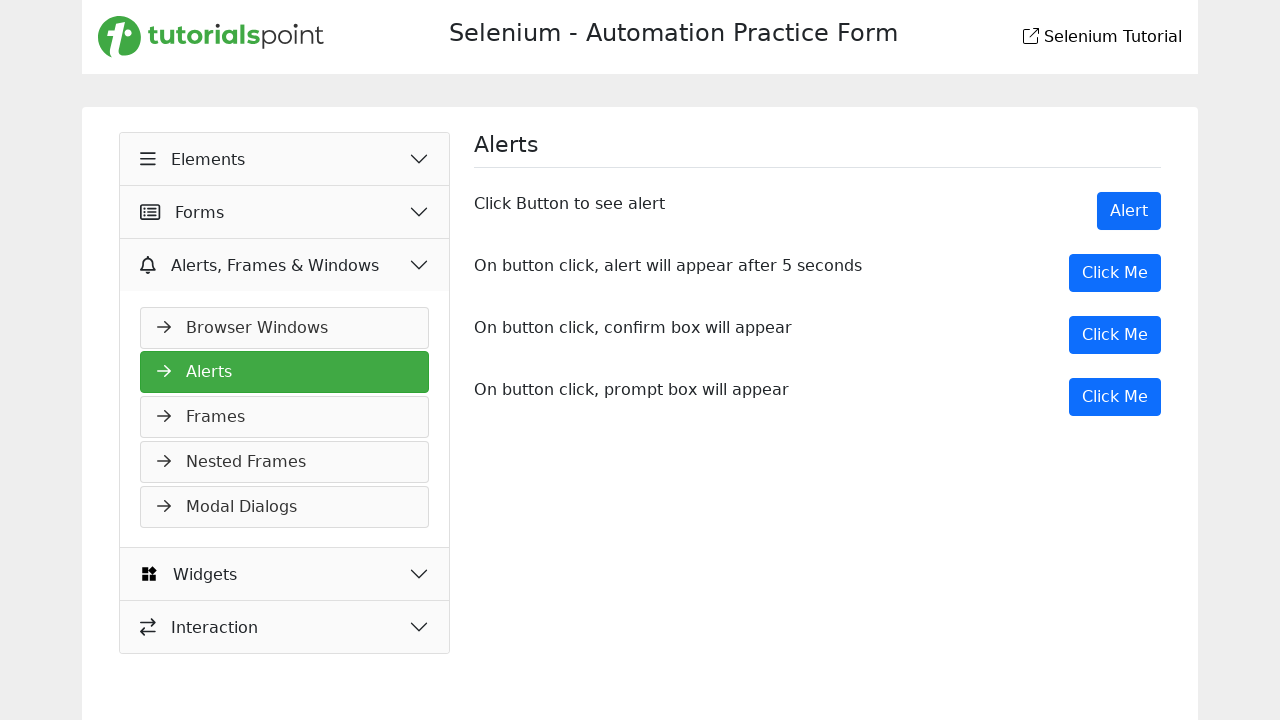

Set up dialog handler to accept any JavaScript alerts
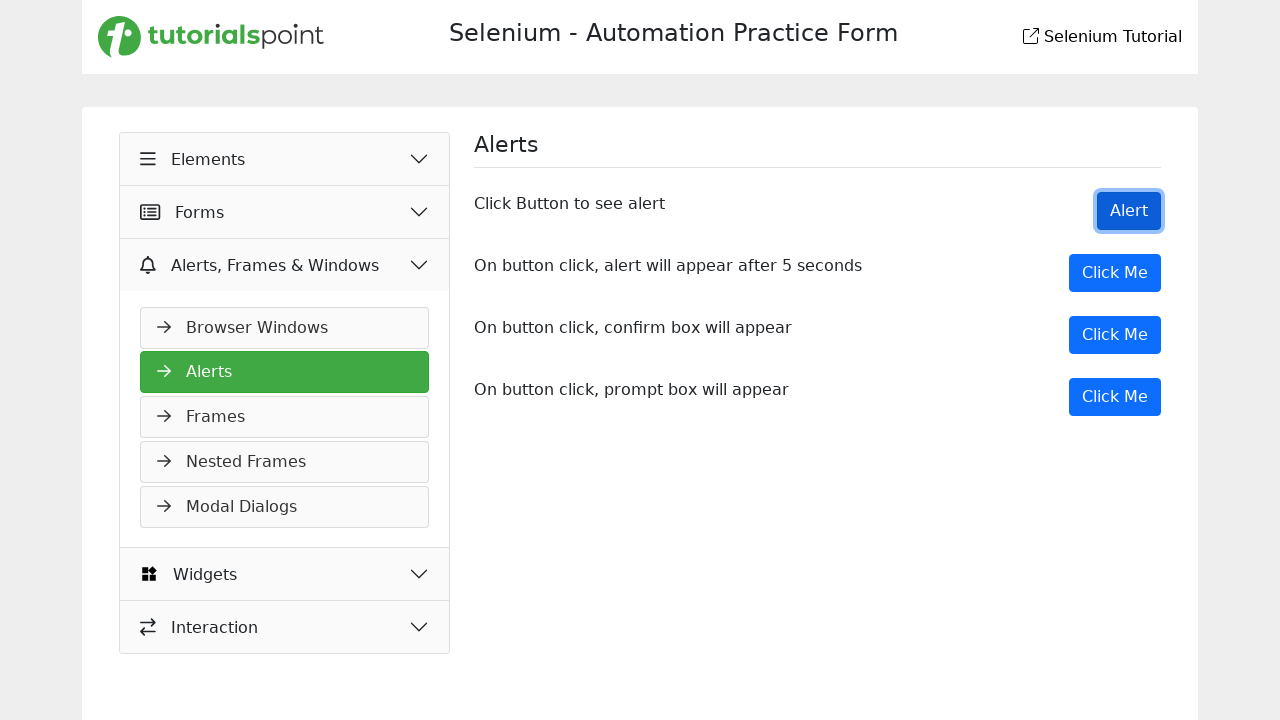

Waited 1 second for dialog to be processed
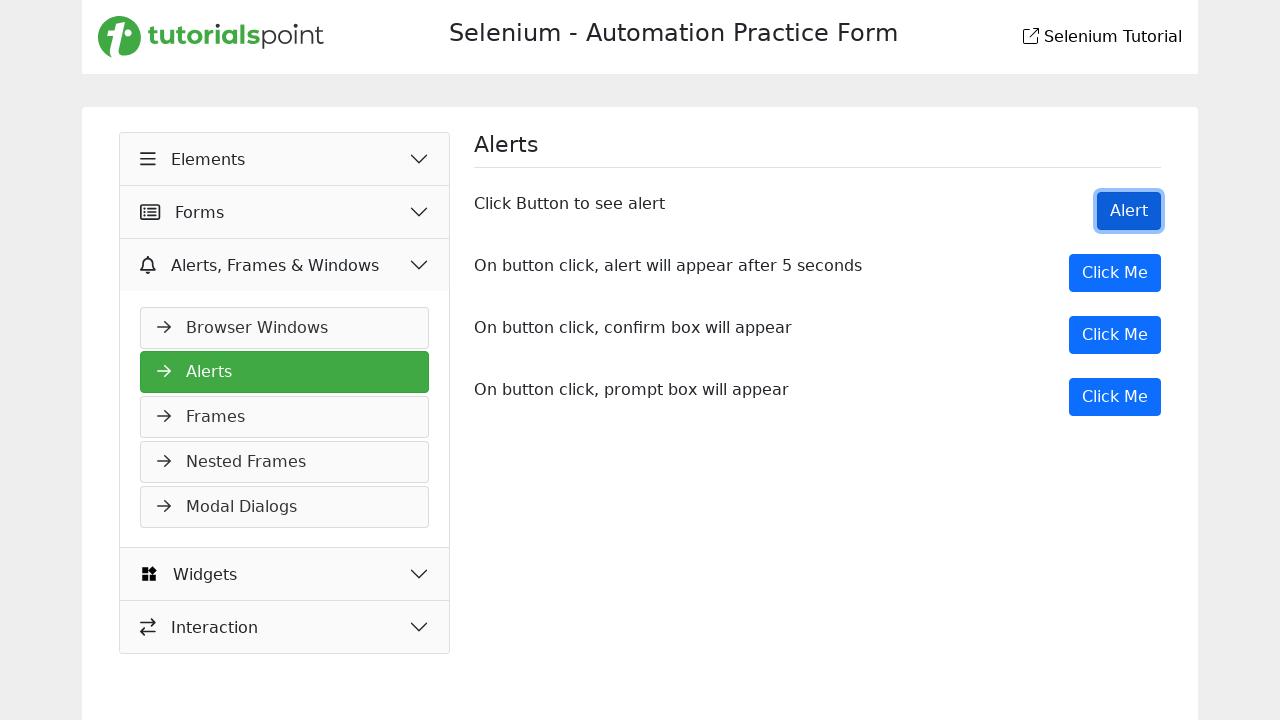

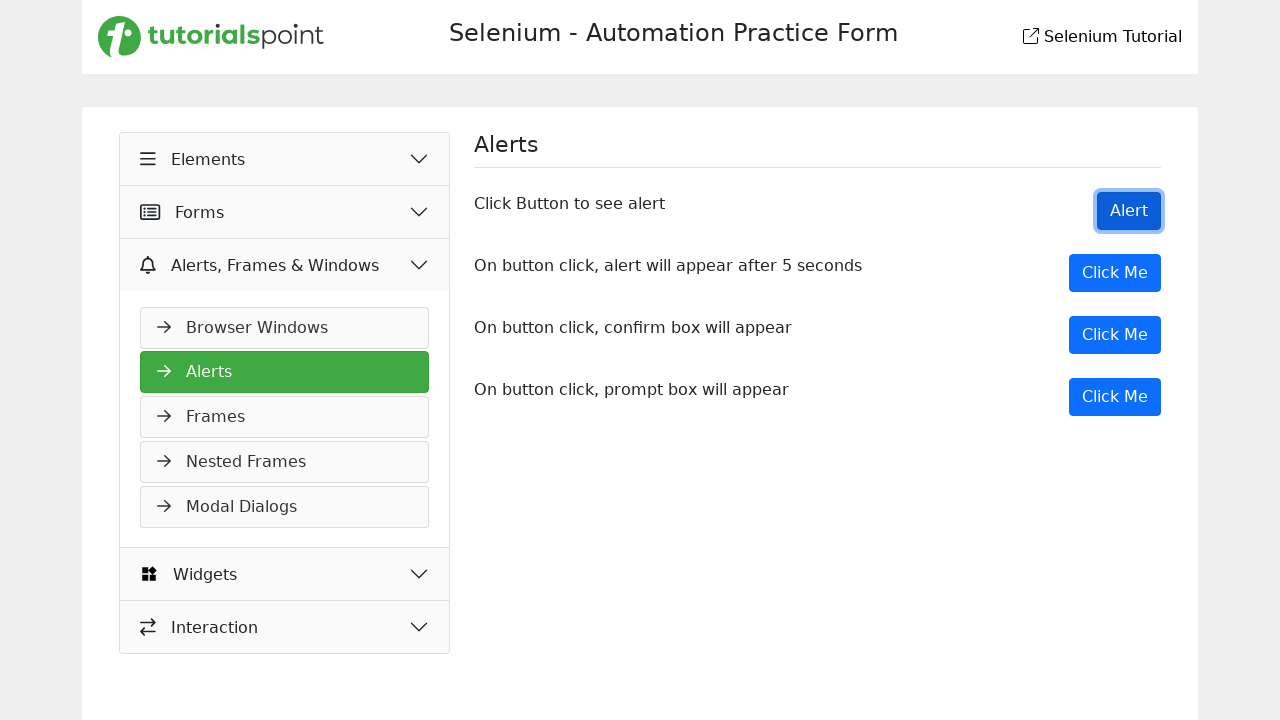